Navigates through multiple BrowserStack website pages (homepage, pricing, integrations, and docs) to verify they load correctly.

Starting URL: https://www.browserstack.com

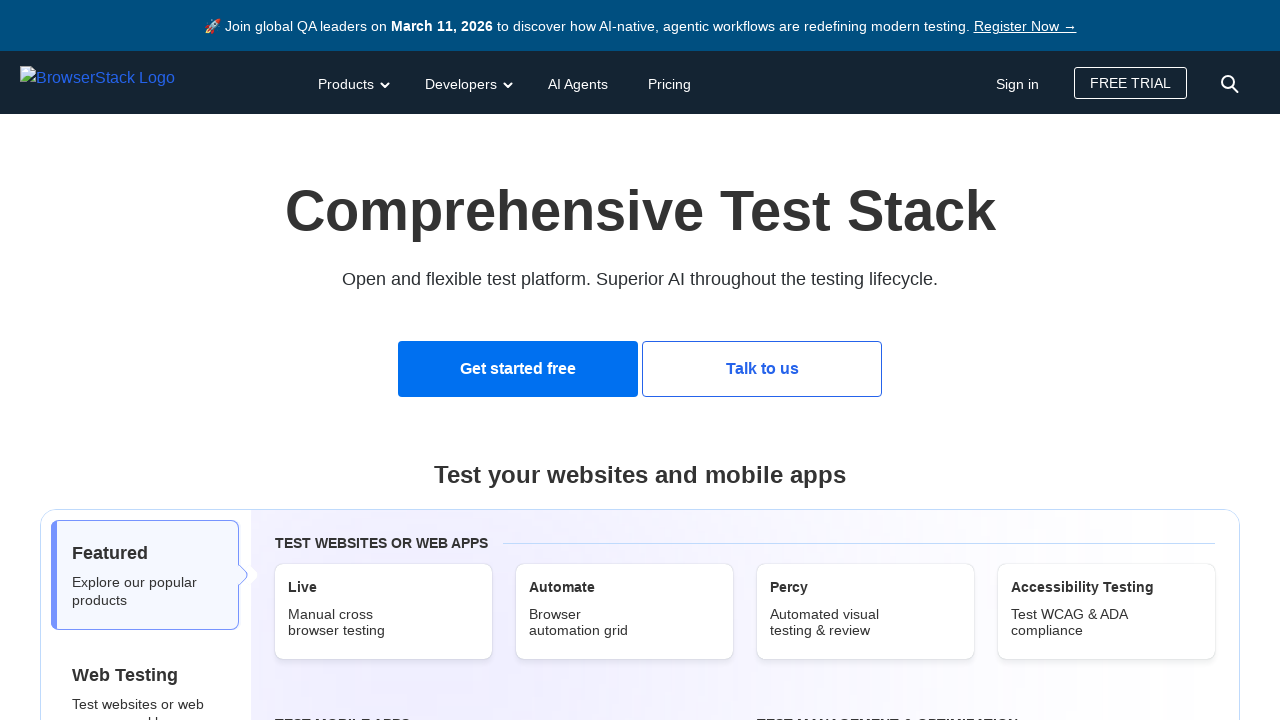

BrowserStack homepage loaded (domcontentloaded)
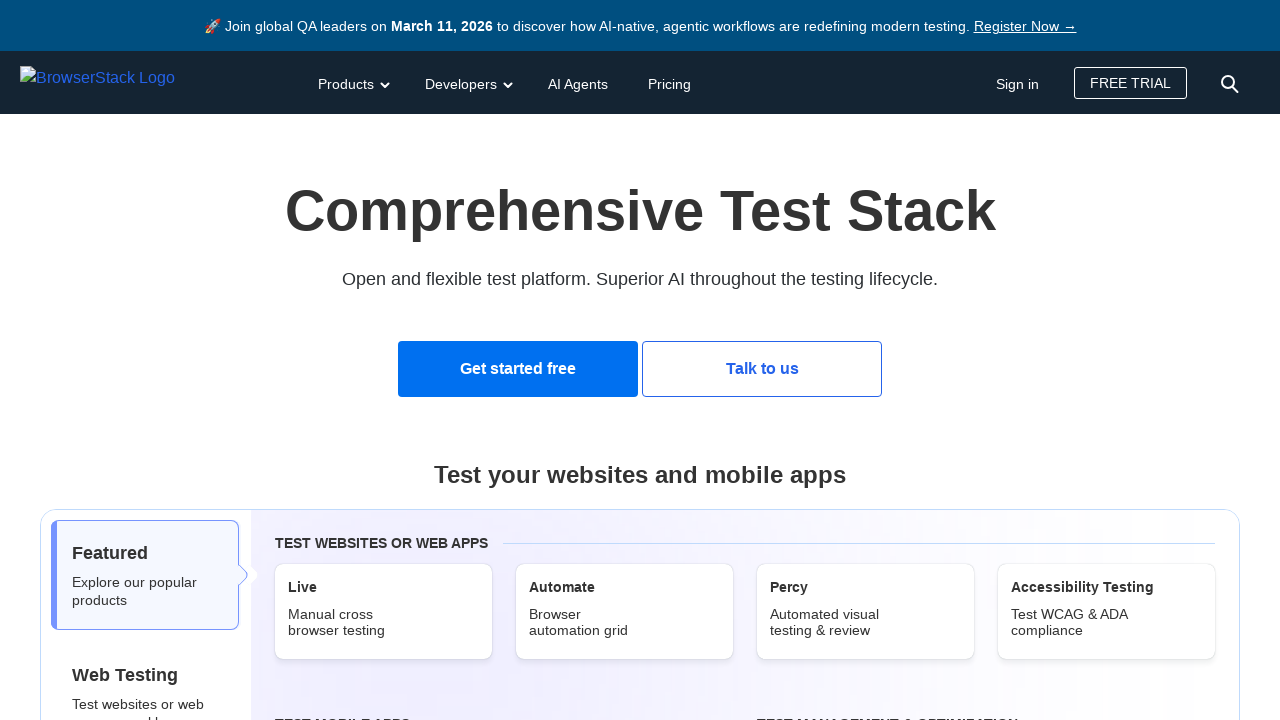

Navigated to BrowserStack Pricing page
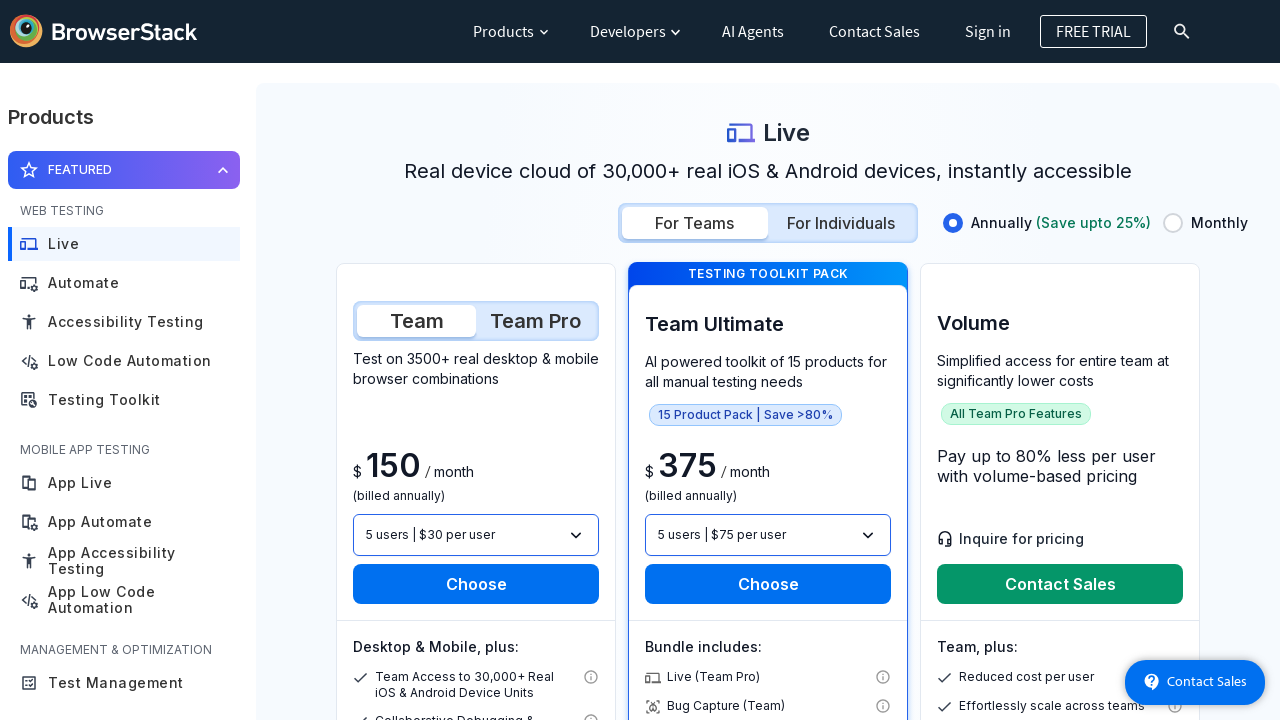

Pricing page loaded (domcontentloaded)
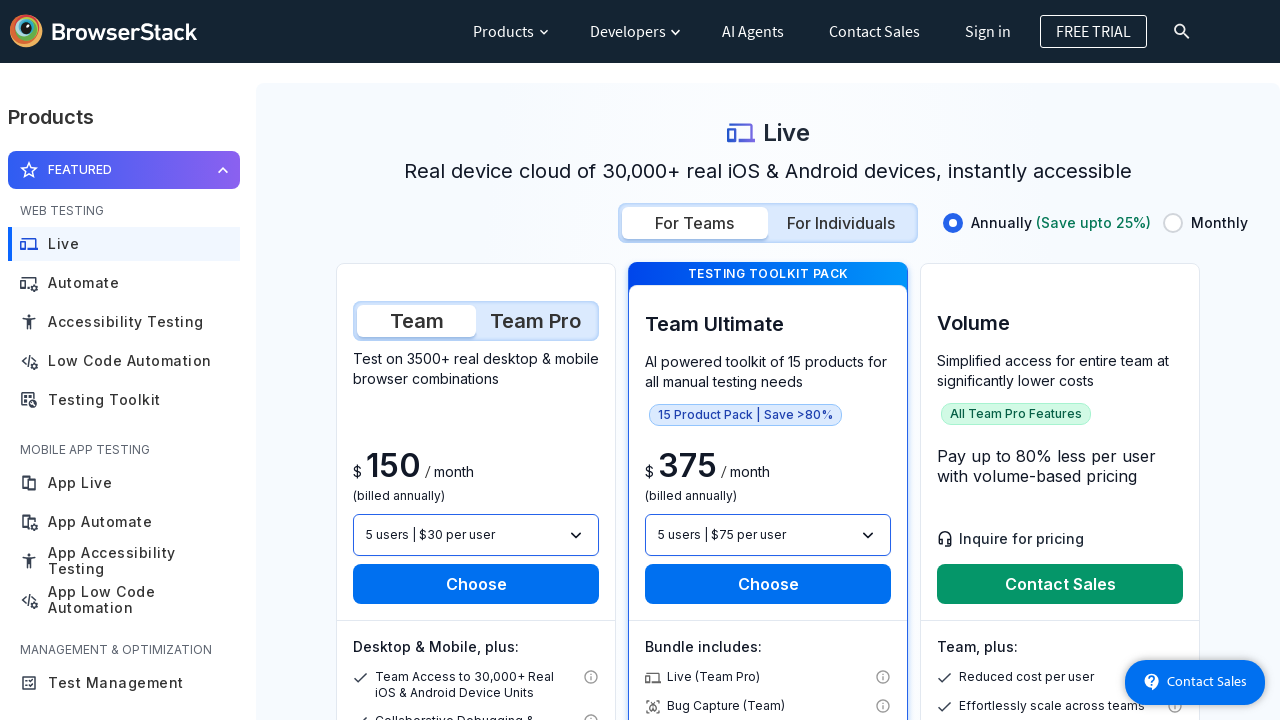

Navigated to BrowserStack Integrations Automate page
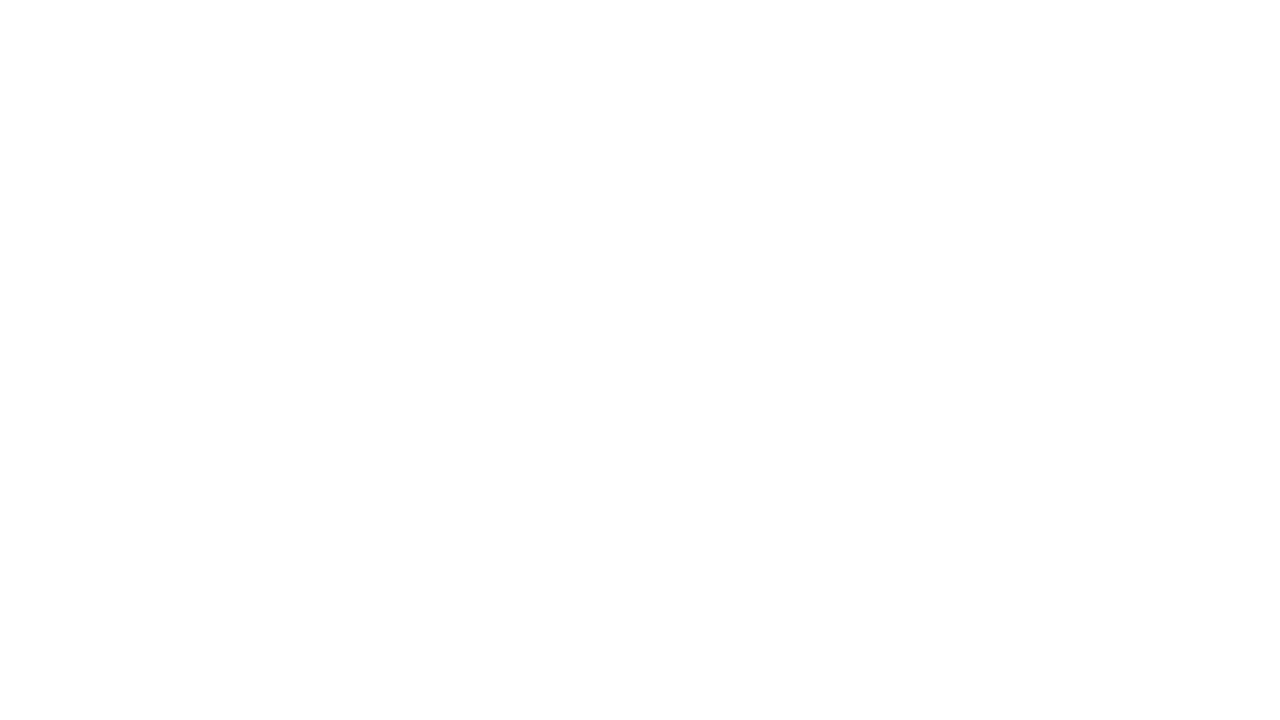

Integrations Automate page loaded (domcontentloaded)
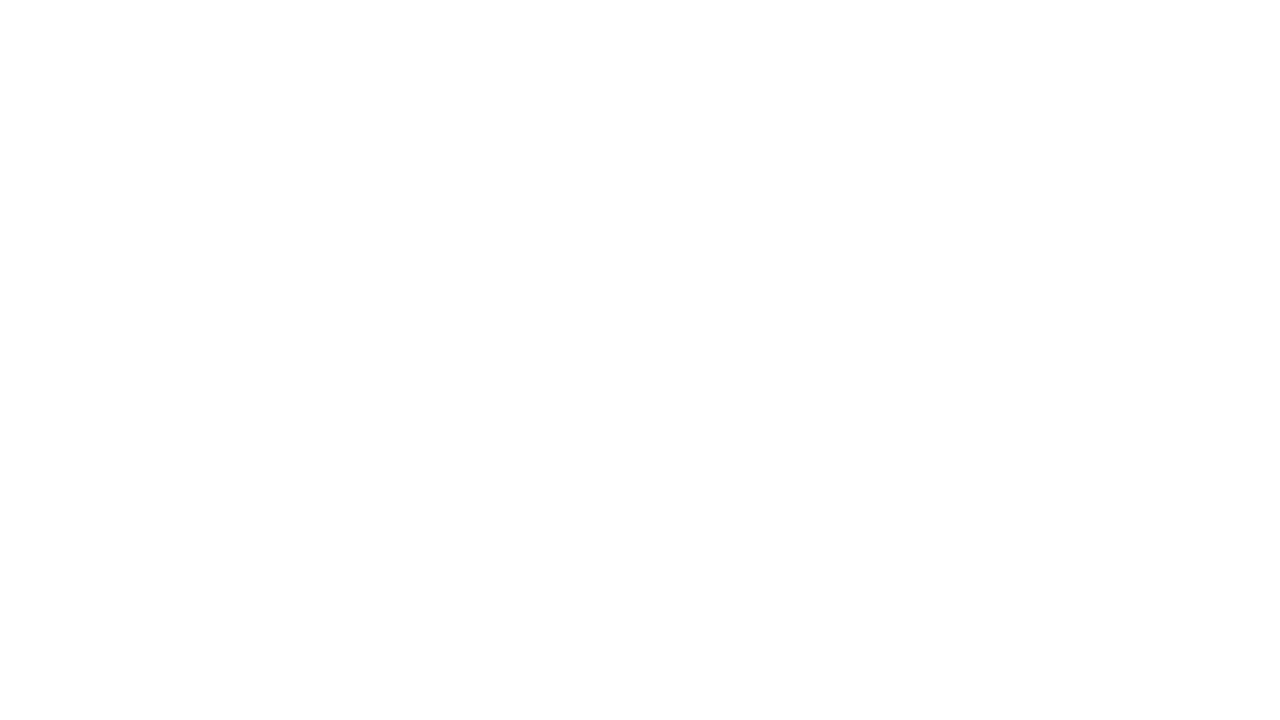

Navigated to BrowserStack Docs page
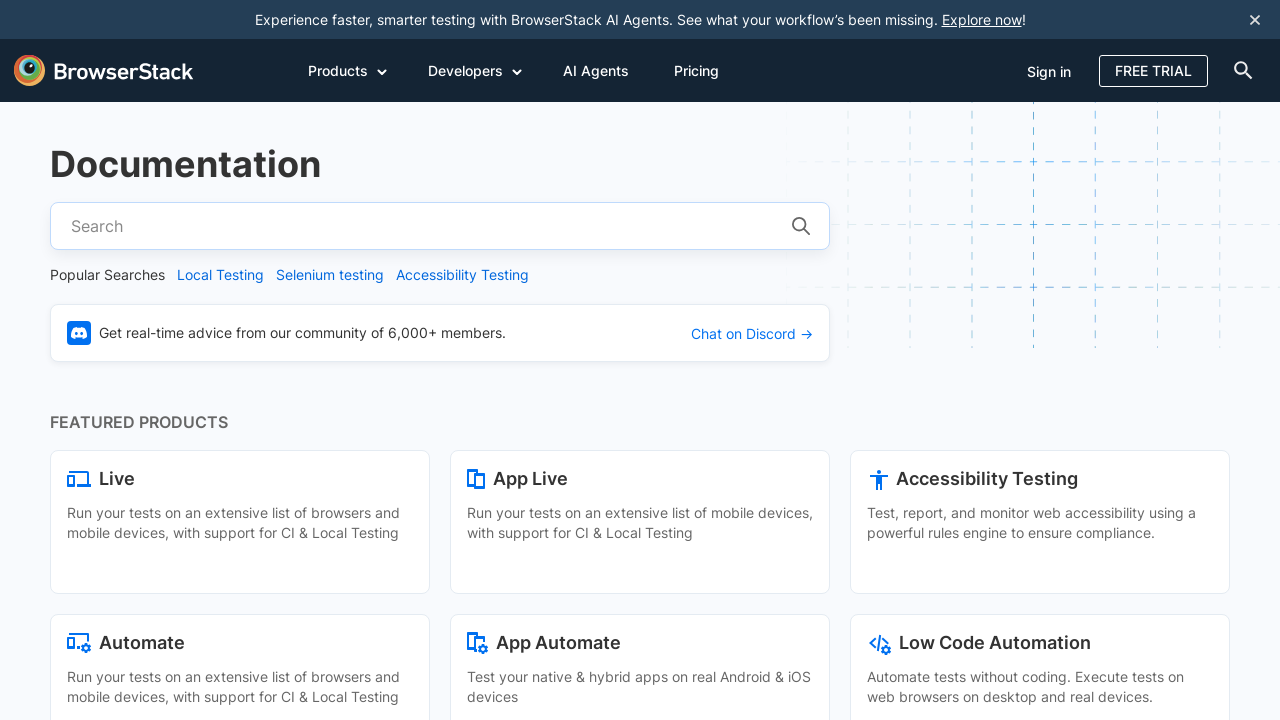

Docs page loaded (domcontentloaded)
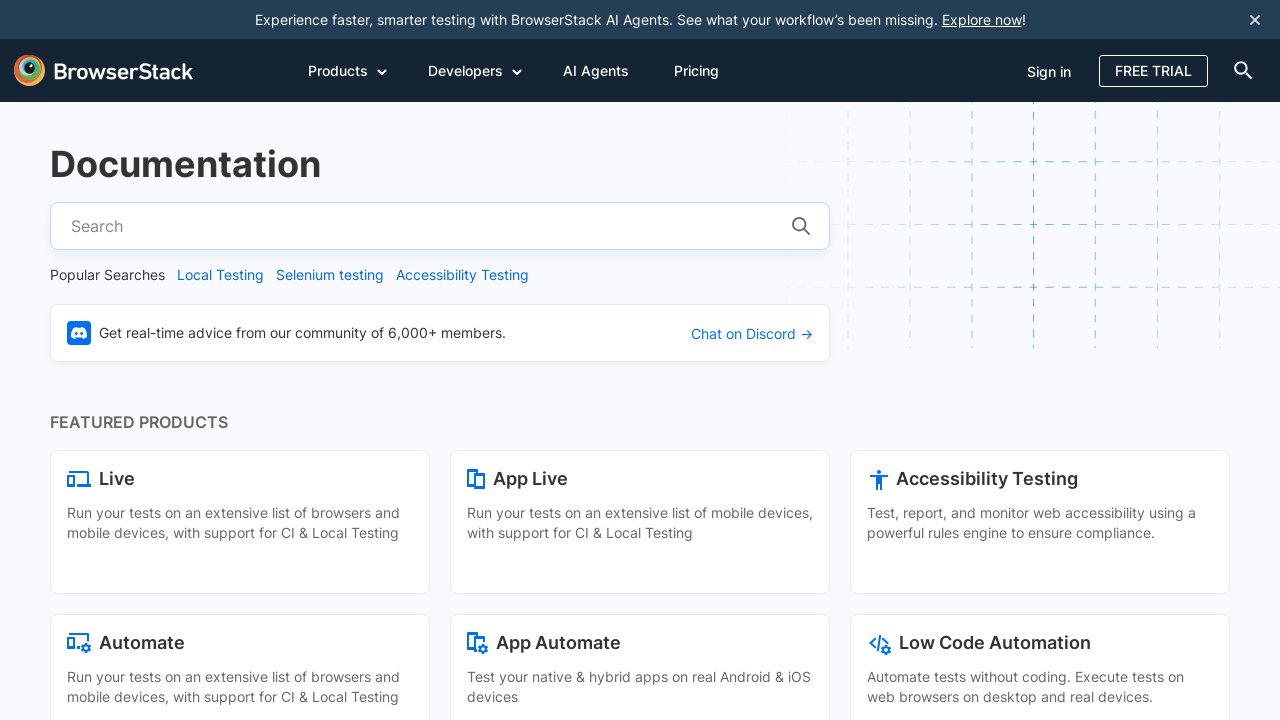

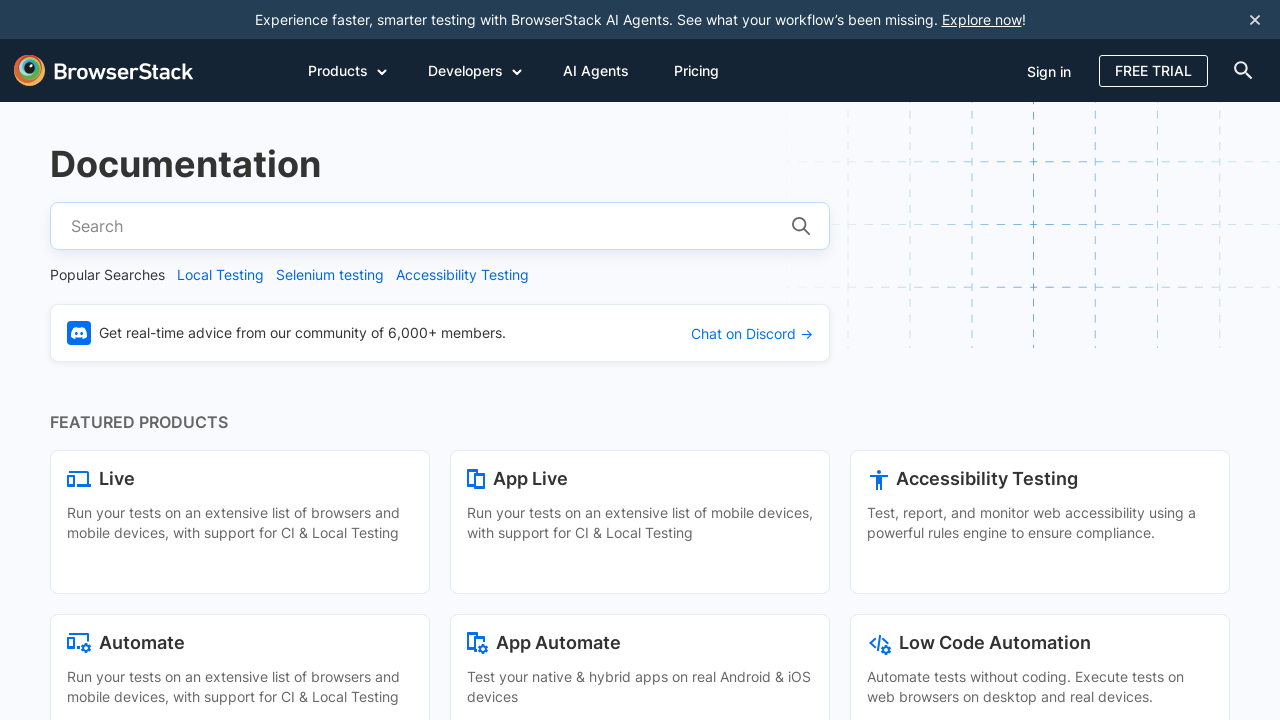